Tests JavaScript confirm dialog functionality on W3Schools by switching to an iframe, clicking a "Try it" button, accepting the alert dialog, and verifying the result text

Starting URL: https://www.w3schools.com/js/tryit.asp?filename=tryjs_confirm

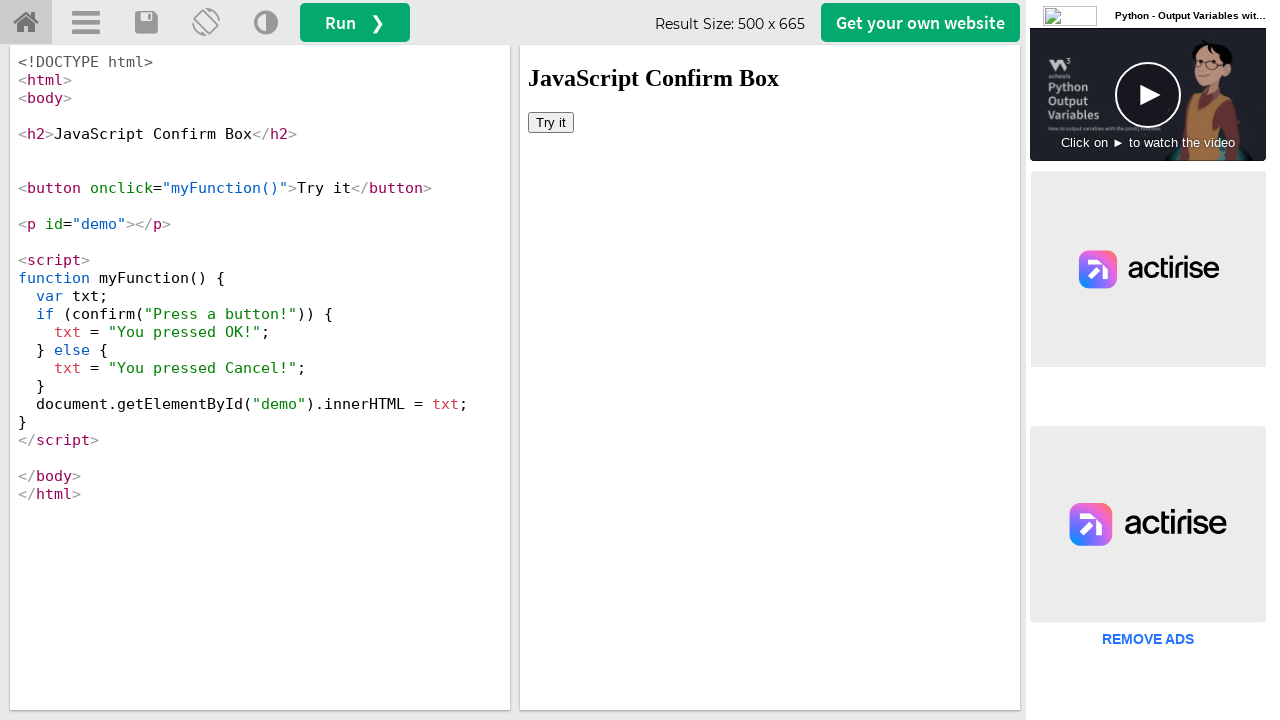

Located iframe with ID 'iframeResult'
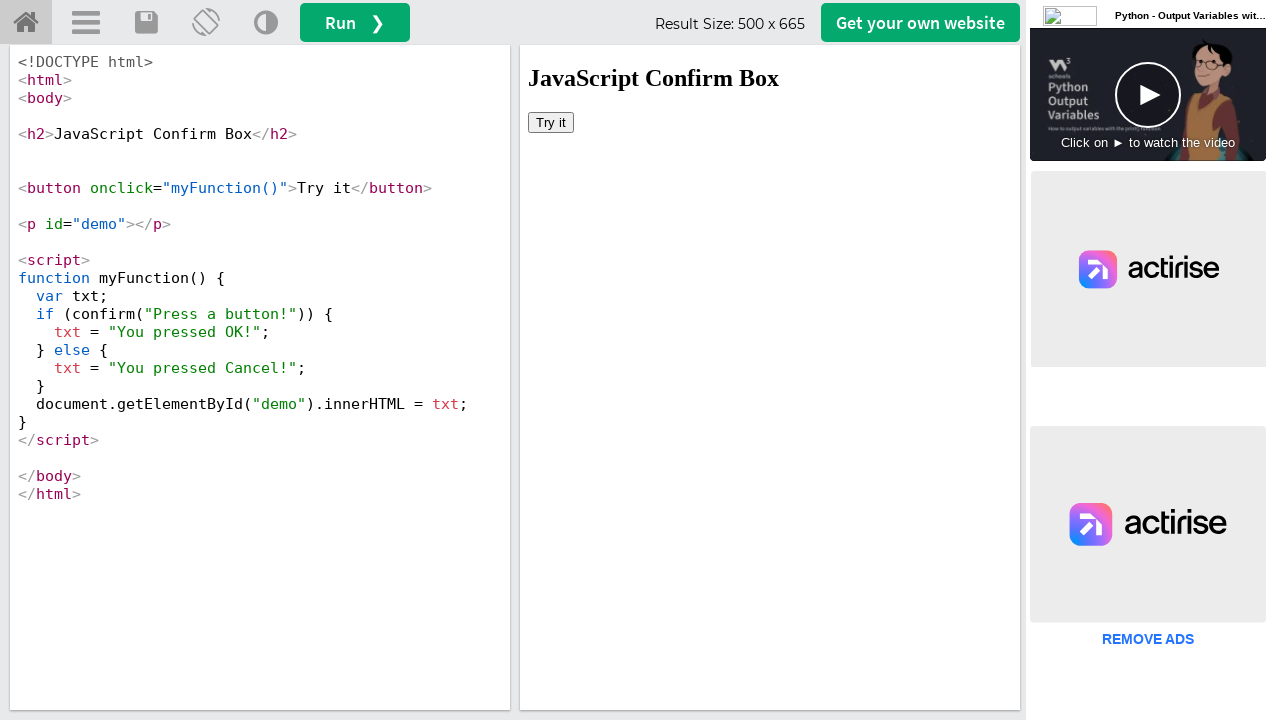

Clicked 'Try it' button in iframe at (551, 122) on #iframeResult >> internal:control=enter-frame >> xpath=//button[text()='Try it']
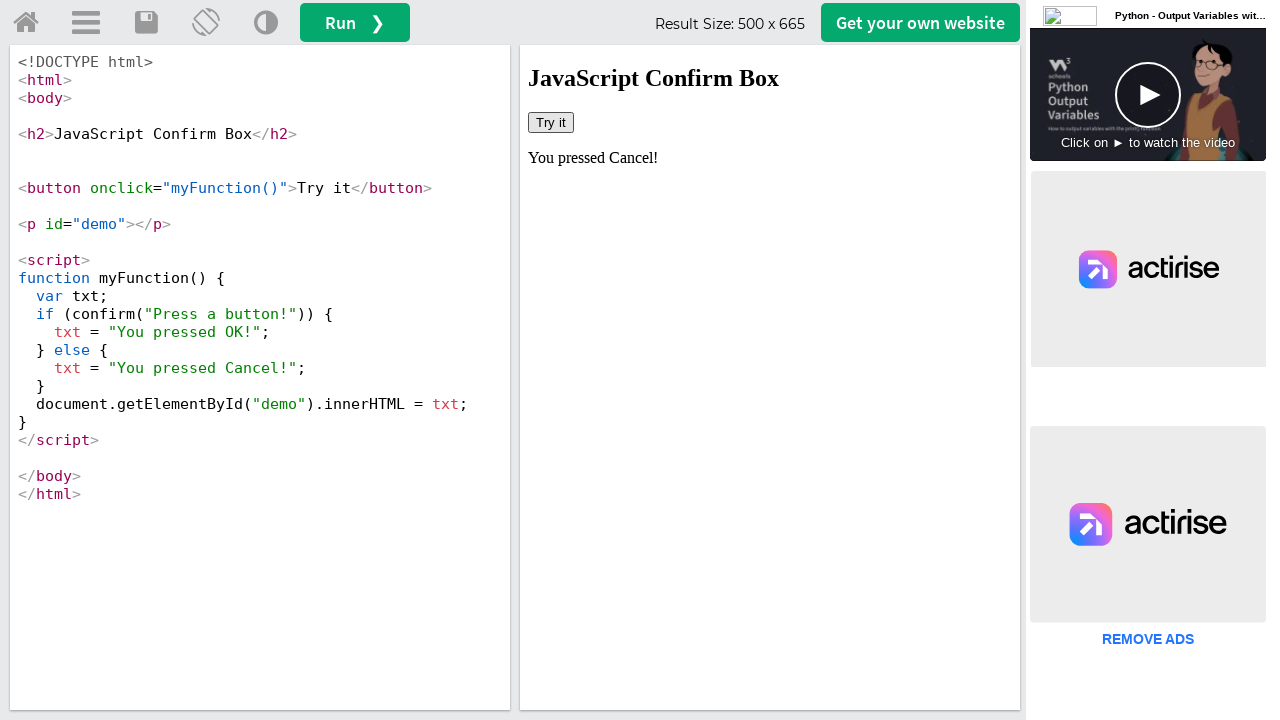

Set up dialog handler to accept confirm dialogs
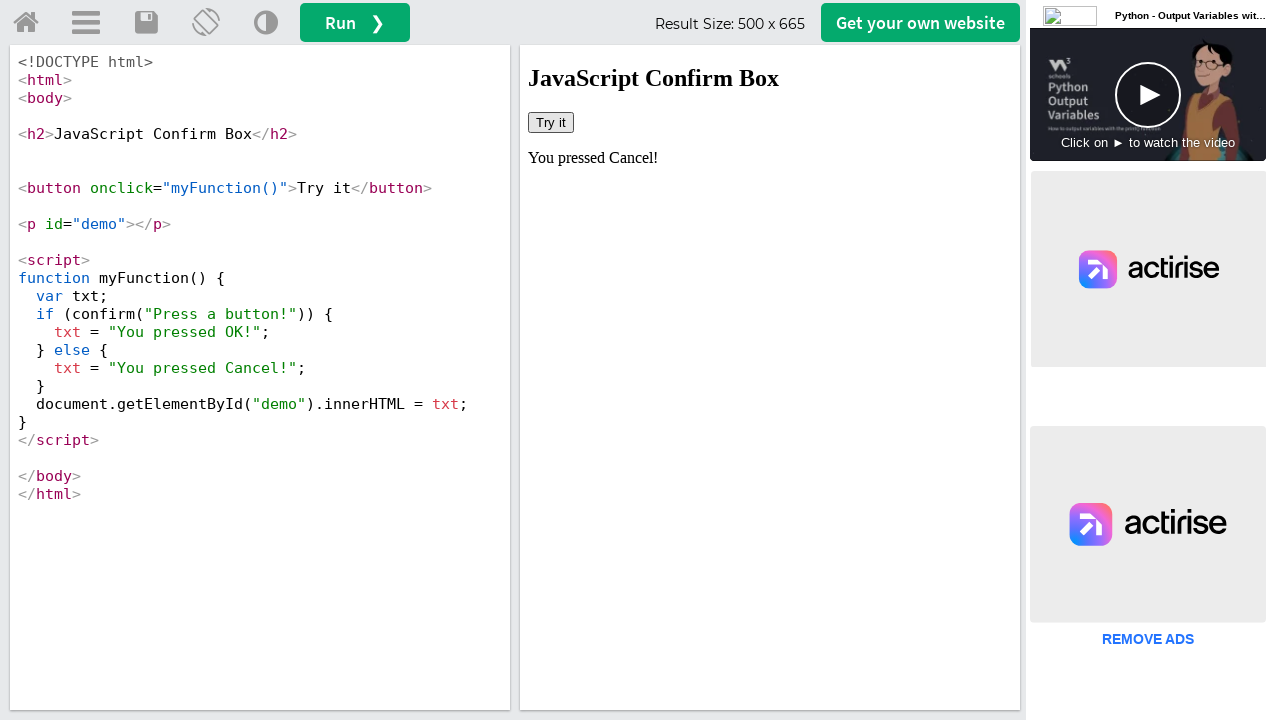

Clicked 'Try it' button again to trigger confirm dialog at (551, 122) on #iframeResult >> internal:control=enter-frame >> xpath=//button[text()='Try it']
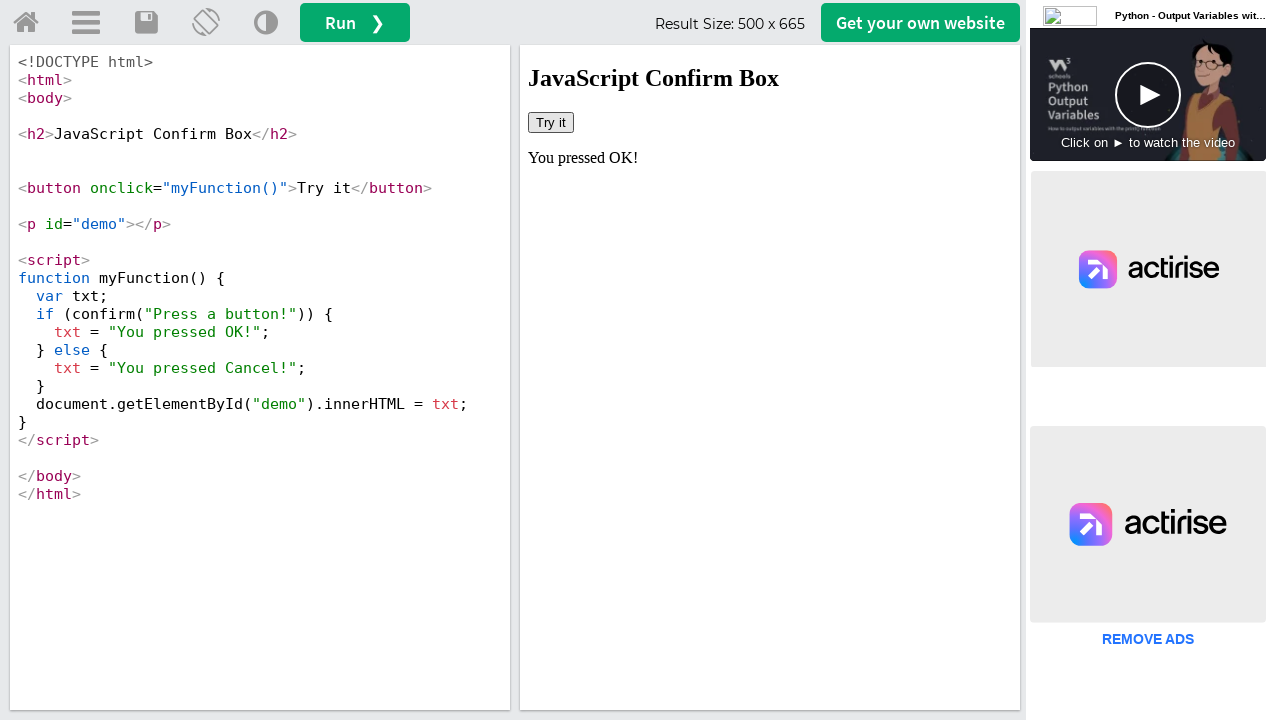

Demo result text element appeared after accepting dialog
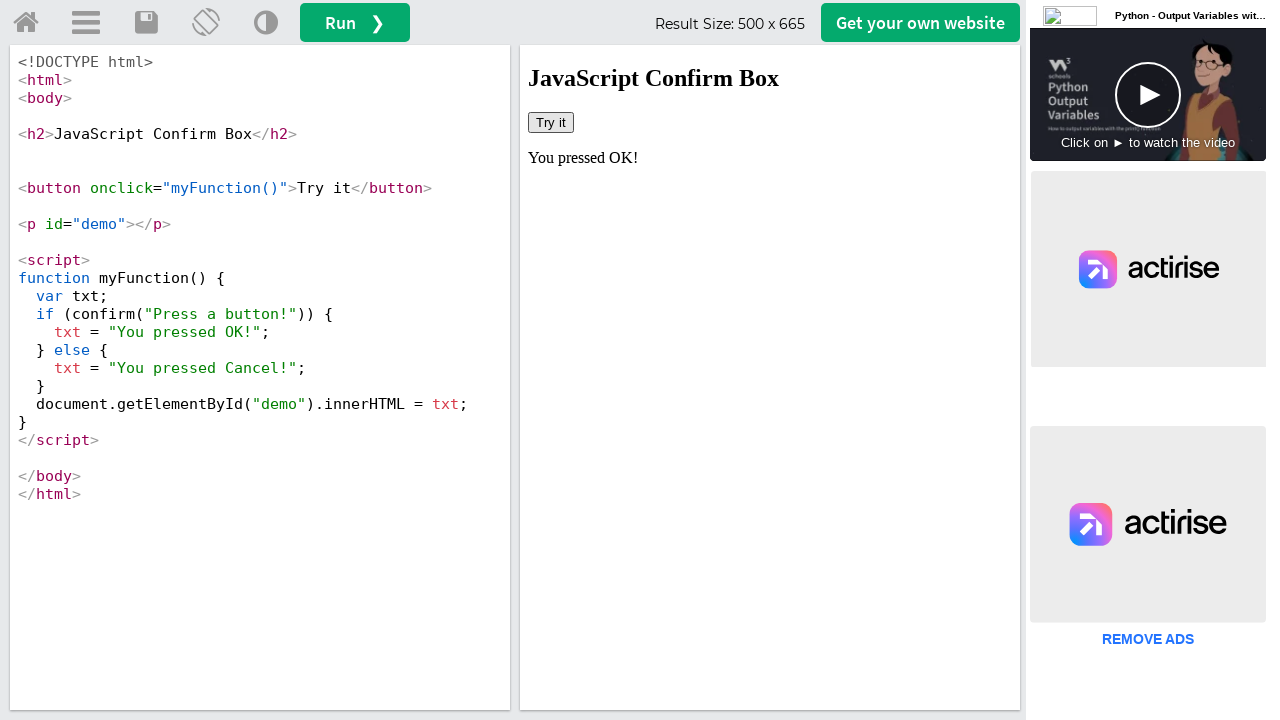

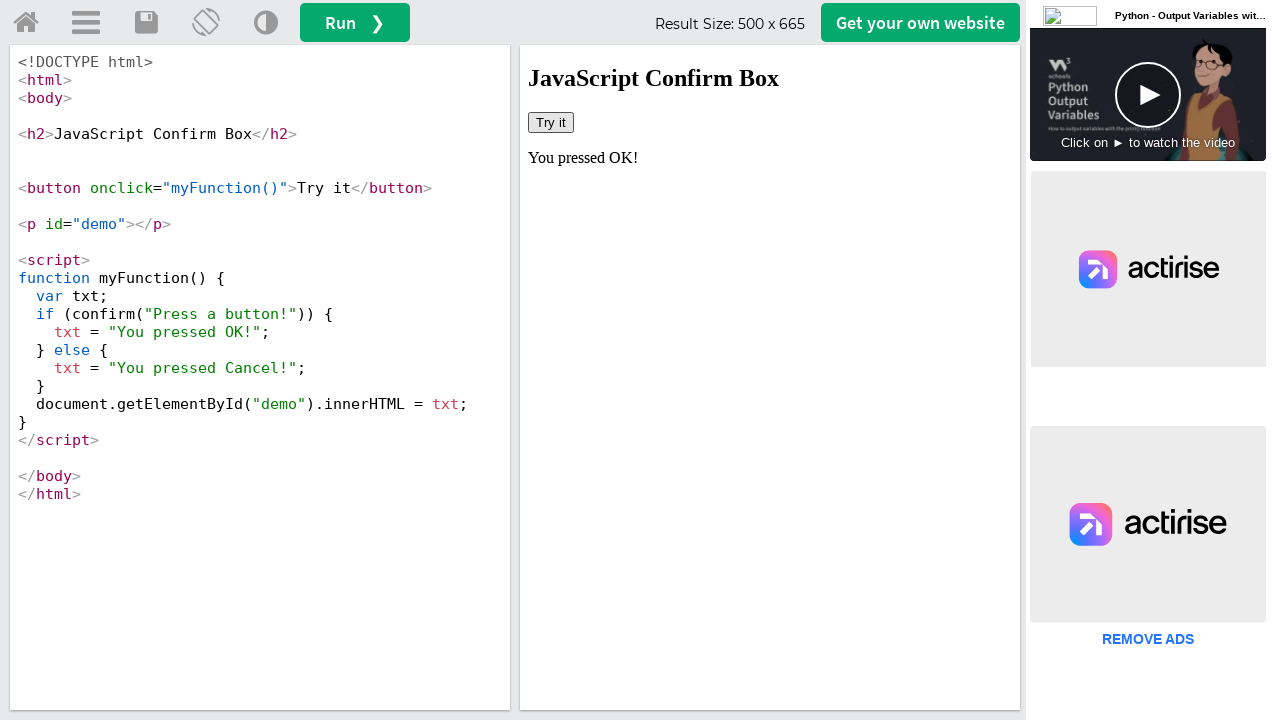